Tests that the Idade field accepts zero as a valid age

Starting URL: https://tc-1-final-parte1.vercel.app/

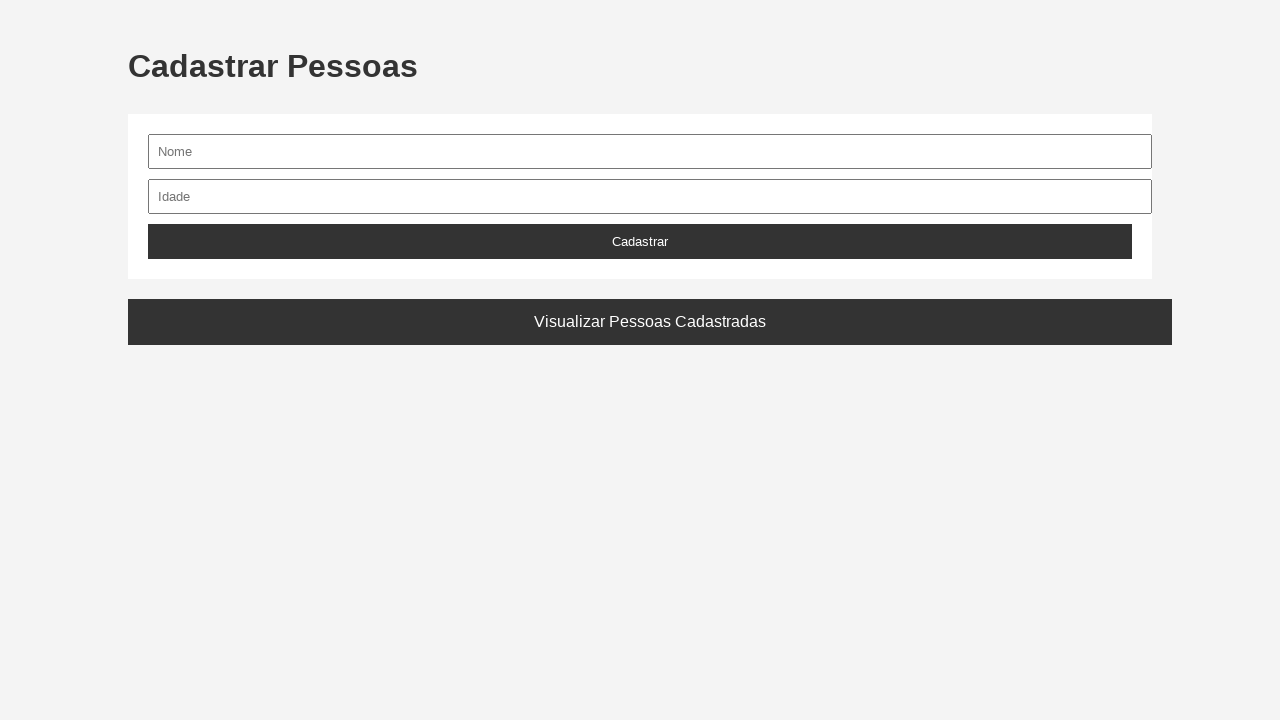

Waited for Idade input field to become visible
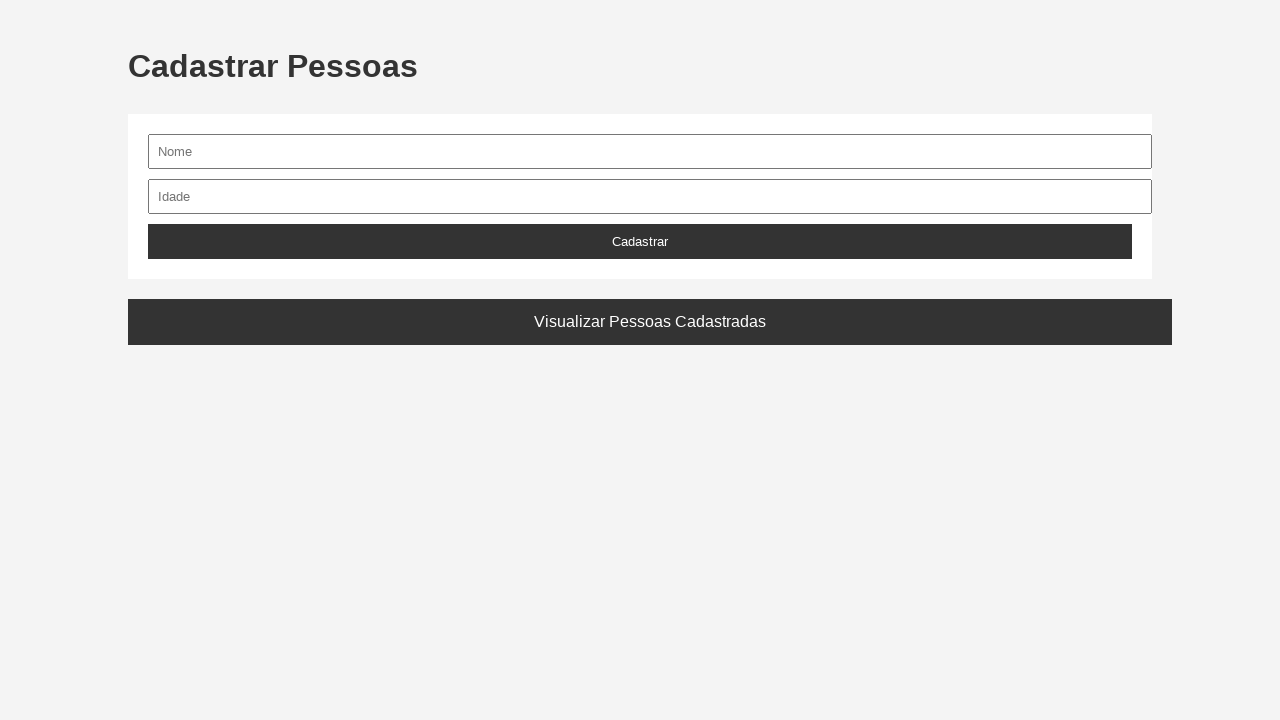

Filled Idade field with zero as valid age on input[name='idade'], input#idade, input[type='number']
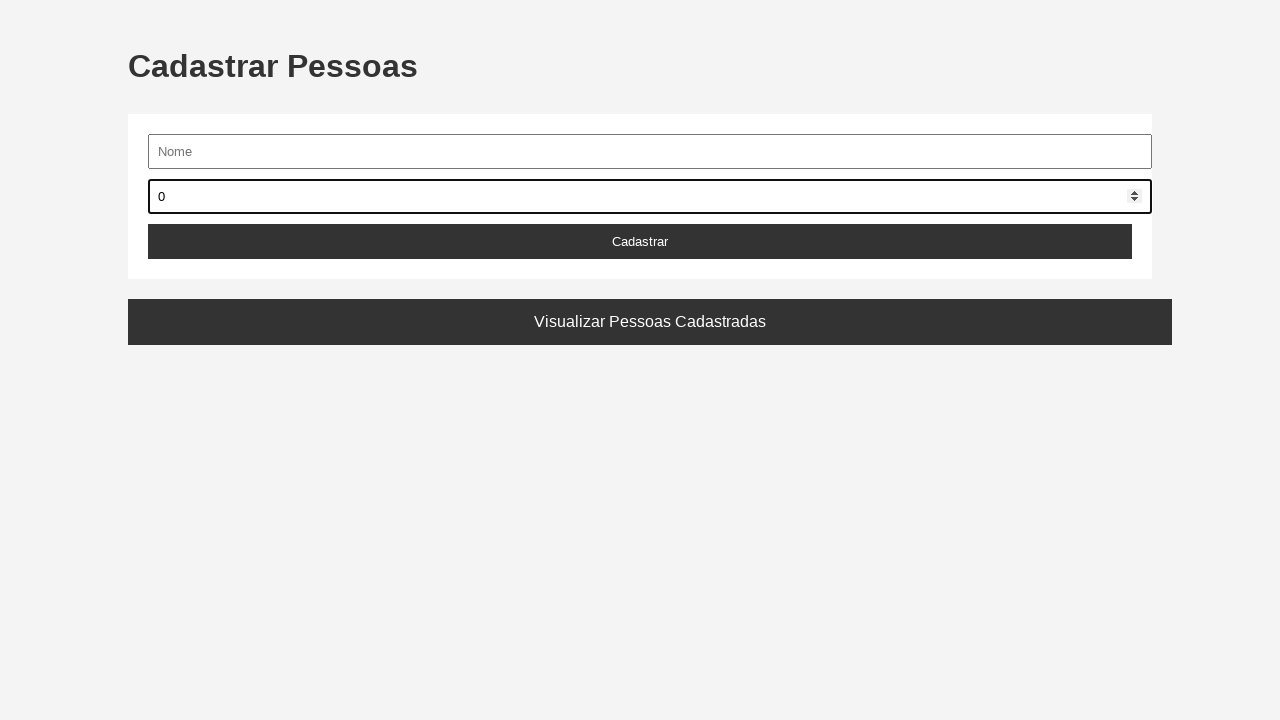

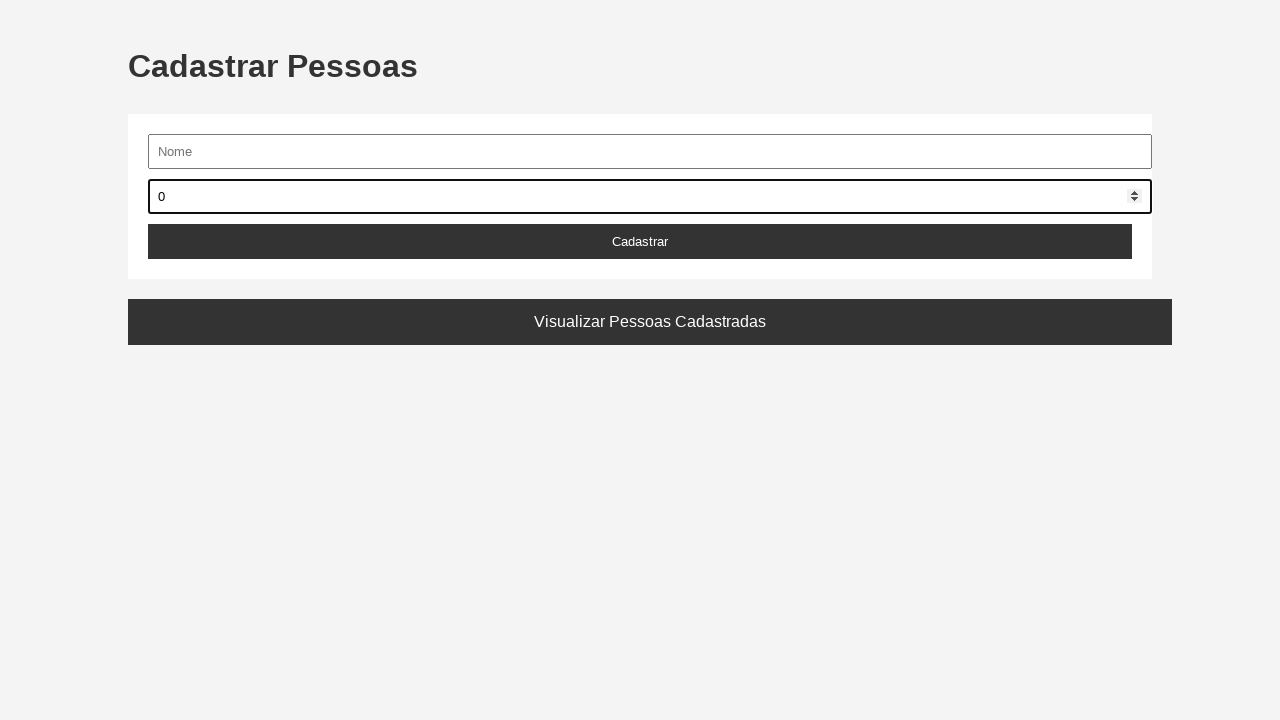